Tests scrolling functionality and validates sum calculation of table values by scrolling within a fixed header table and verifying the total matches the displayed amount

Starting URL: https://rahulshettyacademy.com/AutomationPractice/

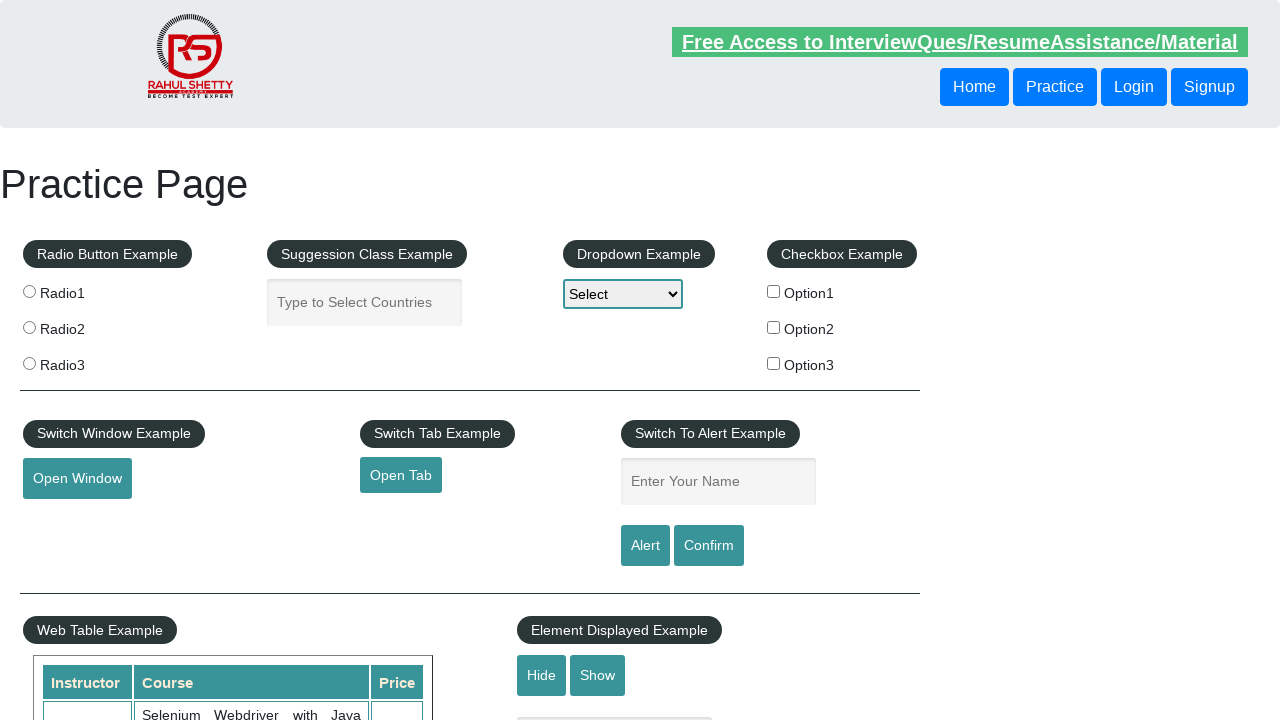

Scrolled down main window by 500 pixels
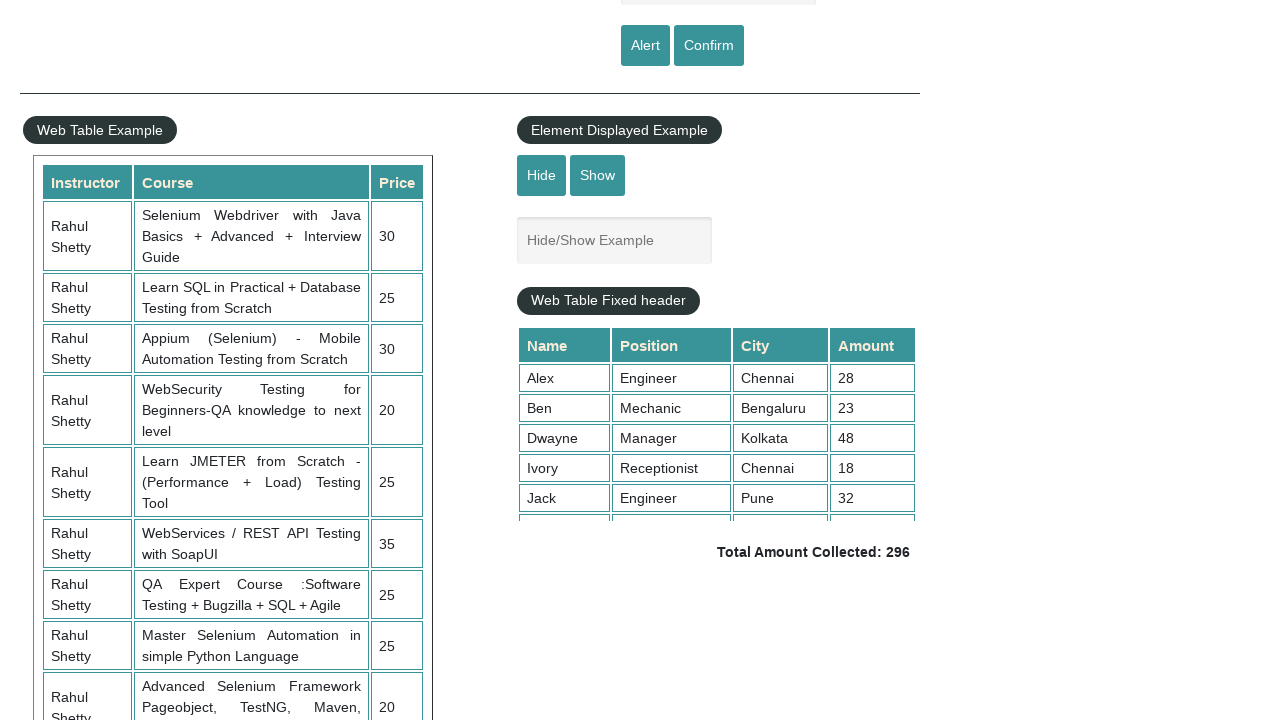

Scrolled within fixed header table to position 5000
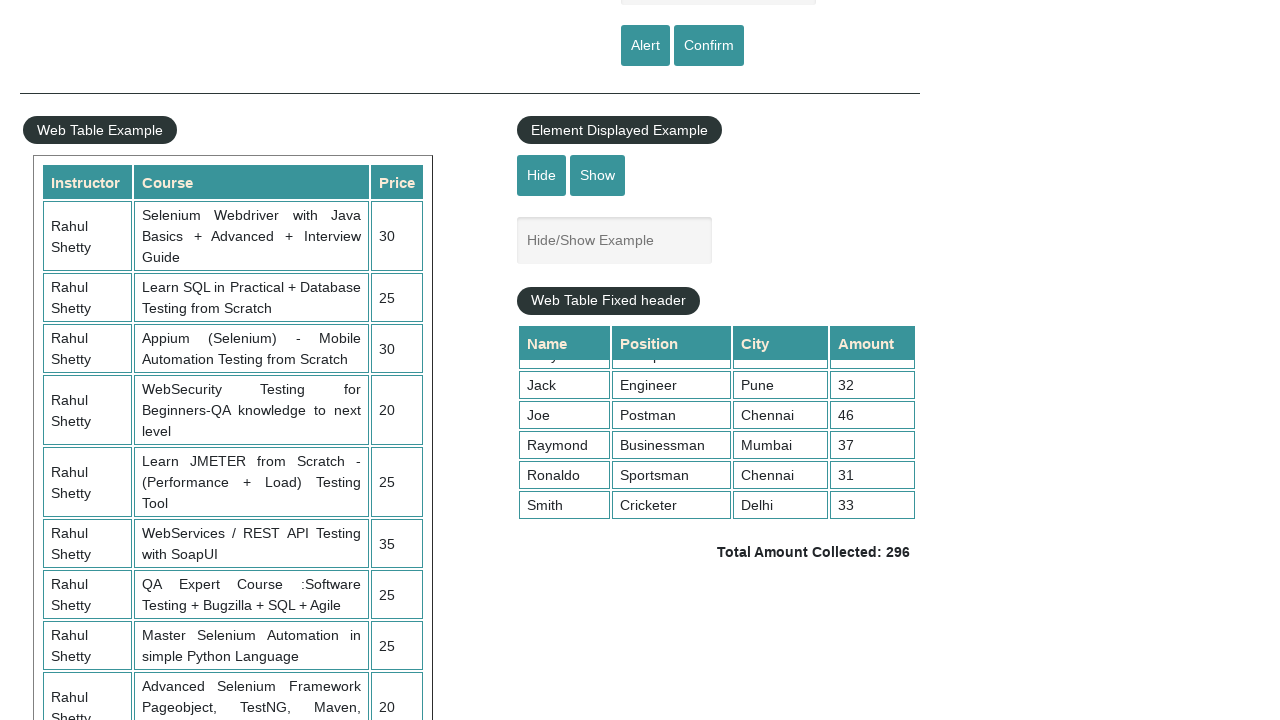

Retrieved all values from 4th column of table
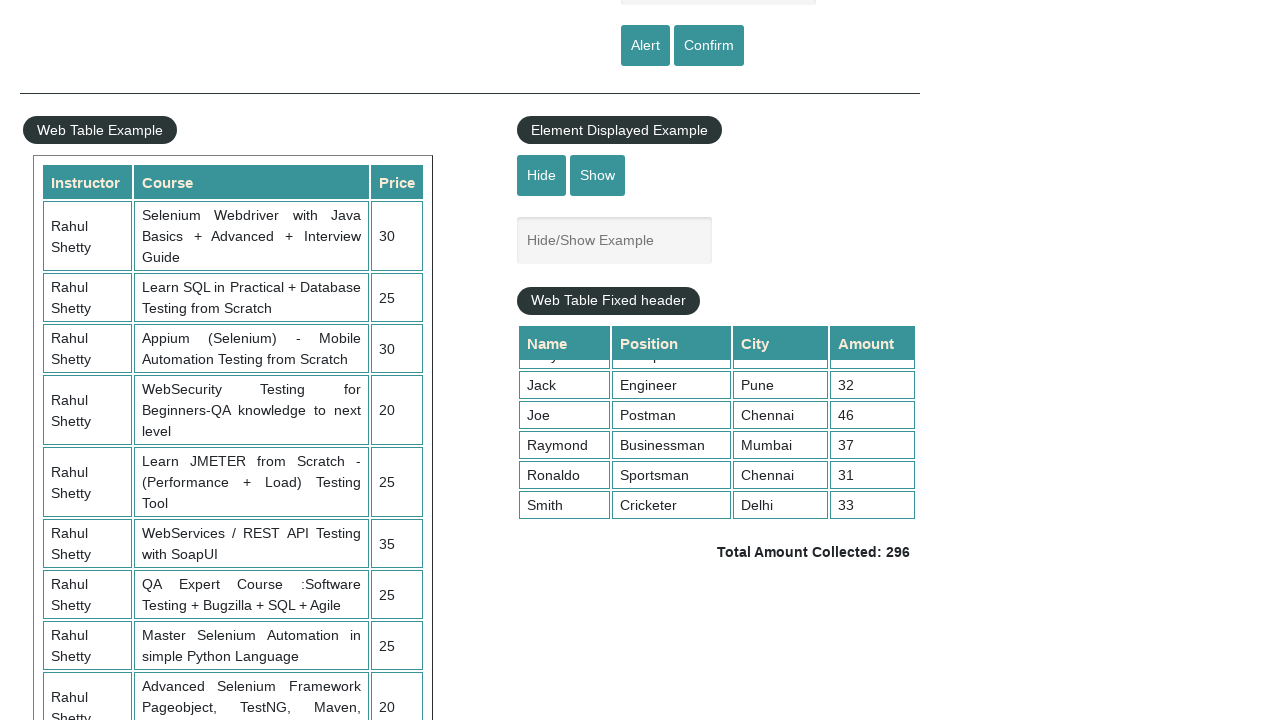

Calculated sum of all table values: 296
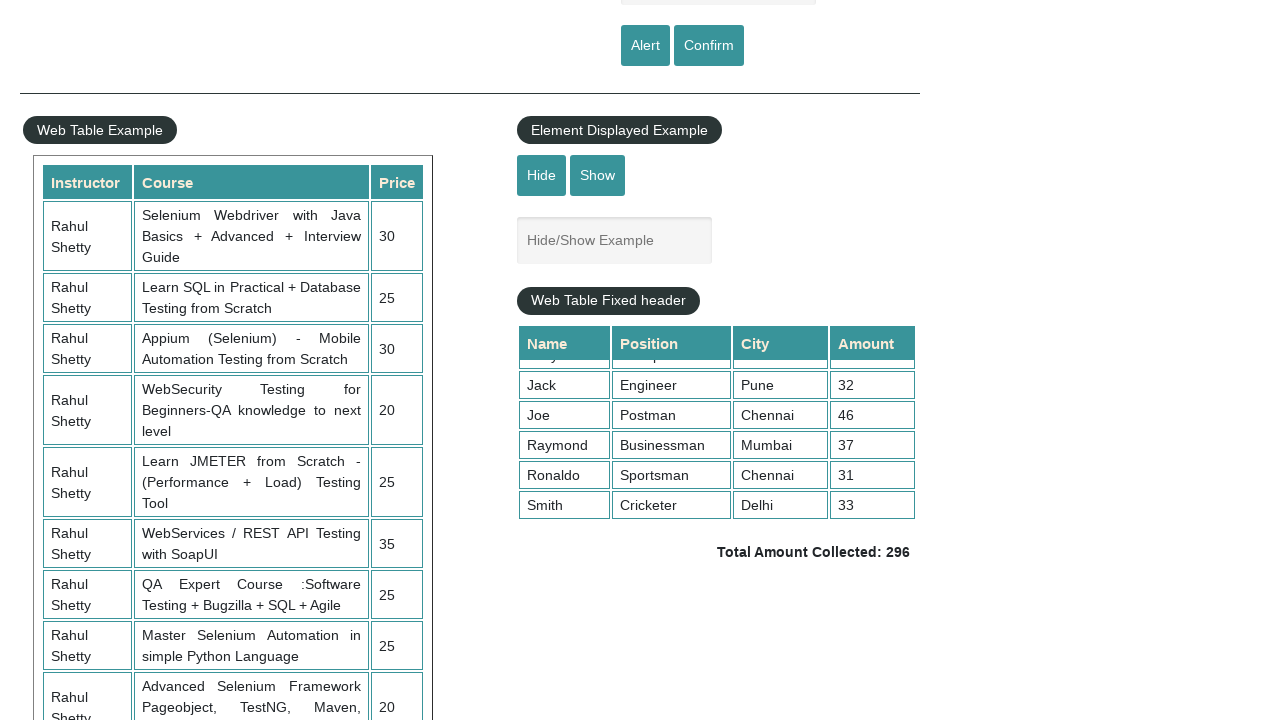

Retrieved displayed total amount from page
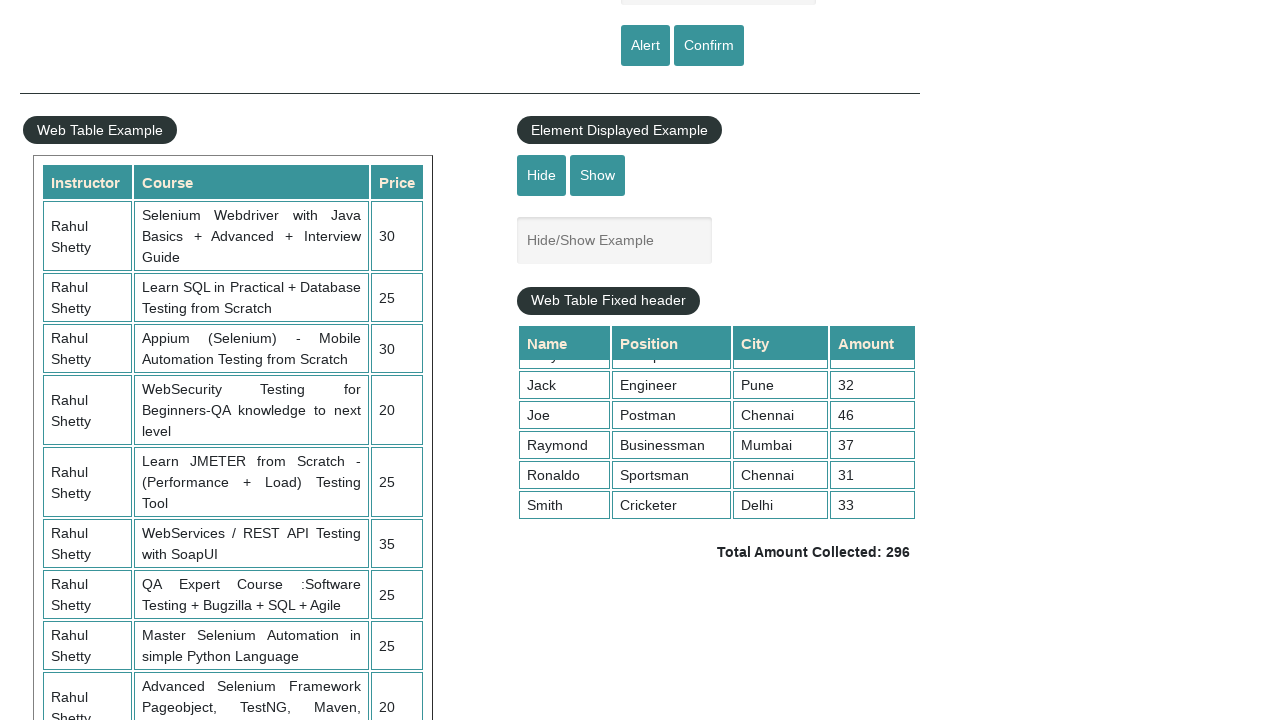

Parsed displayed total value: 296
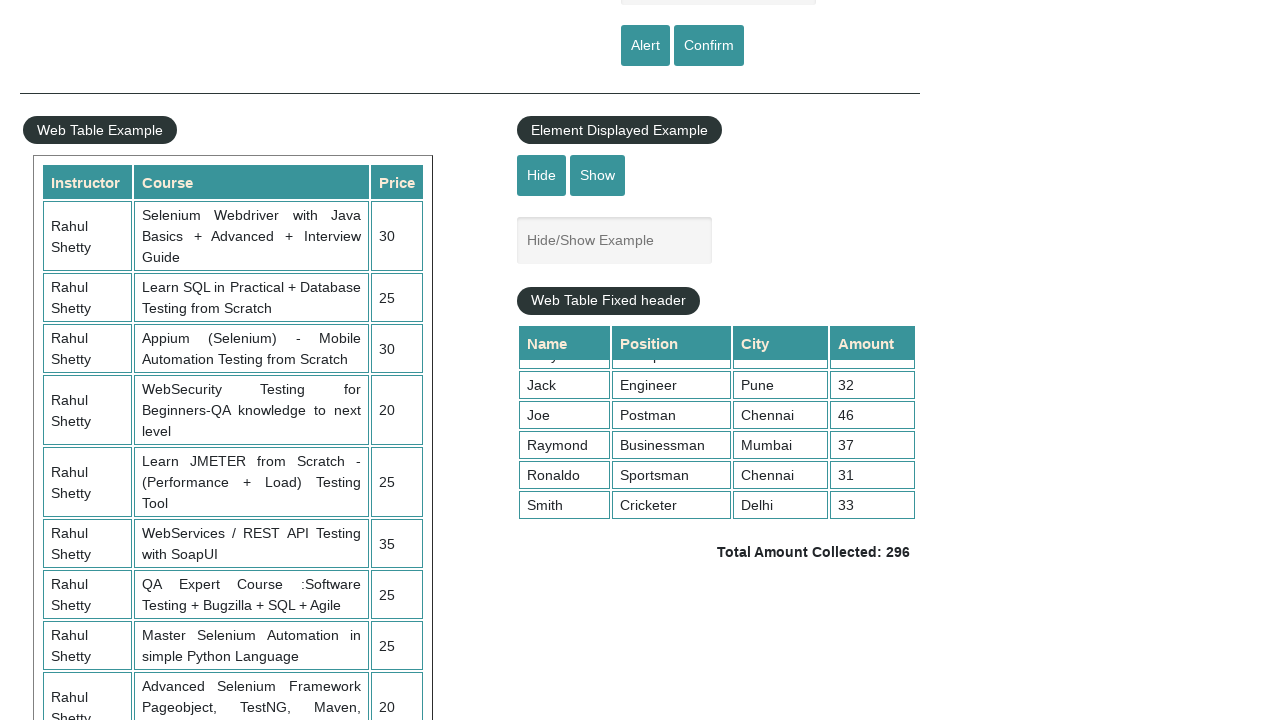

Verified that calculated sum matches displayed total
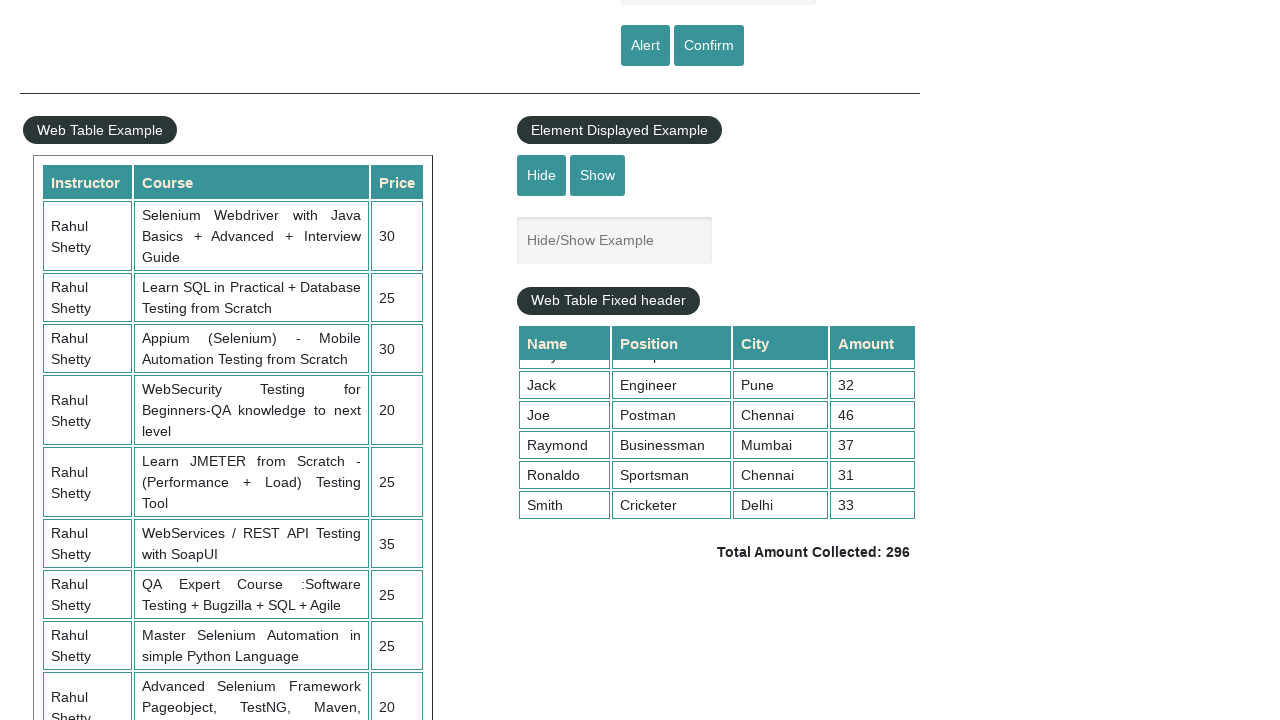

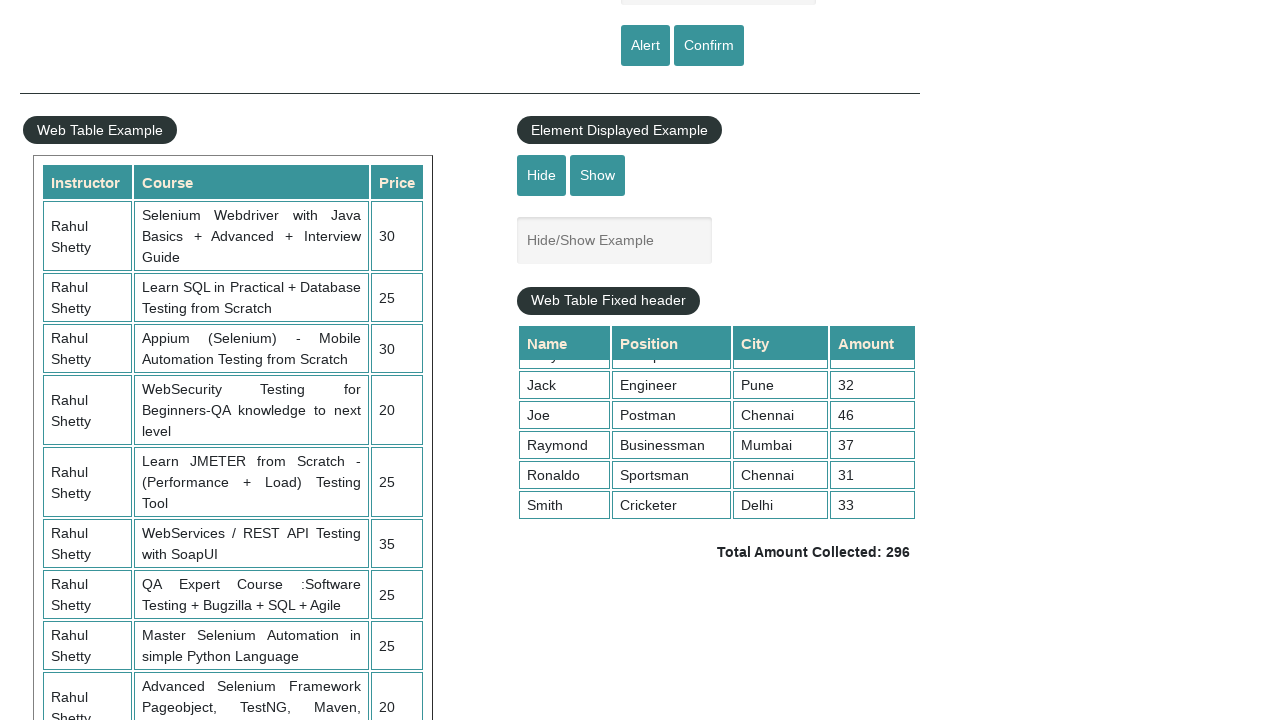